Tests dropdown selection and checkbox interaction on an automation practice page by selecting Option2 from a dropdown and toggling a checkbox

Starting URL: https://rahulshettyacademy.com/AutomationPractice/

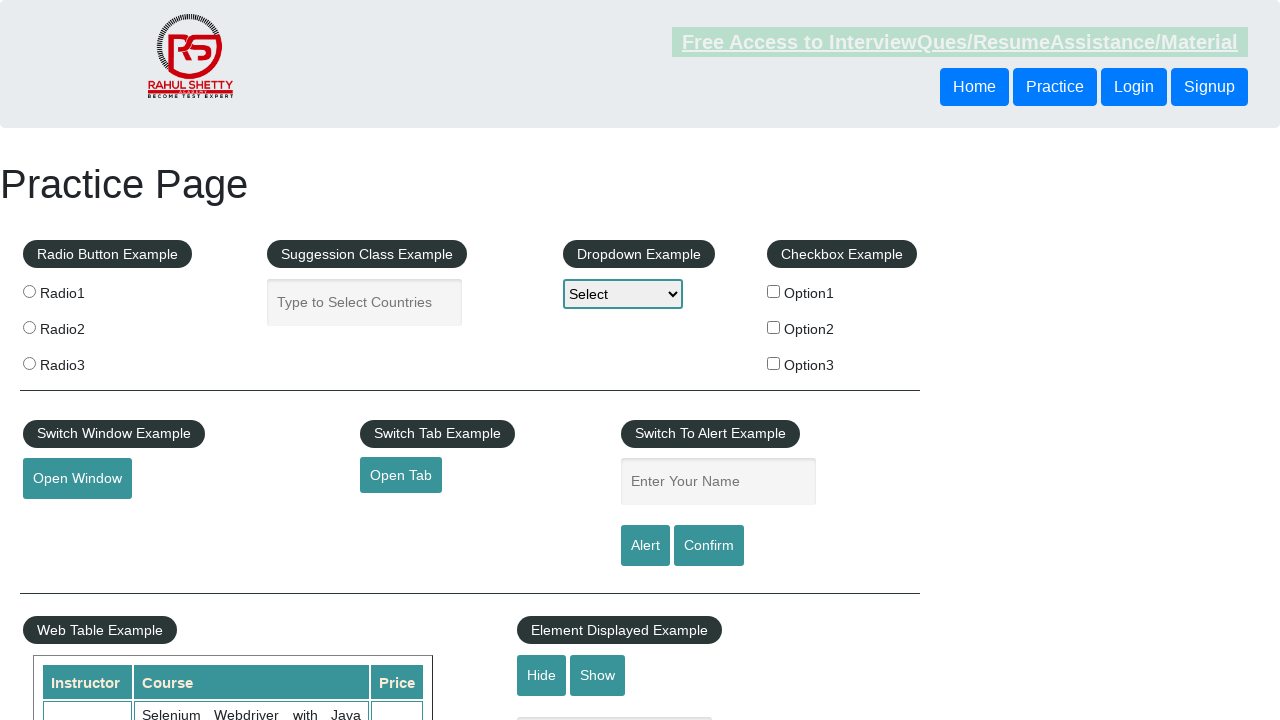

Selected Option2 from dropdown menu on #dropdown-class-example
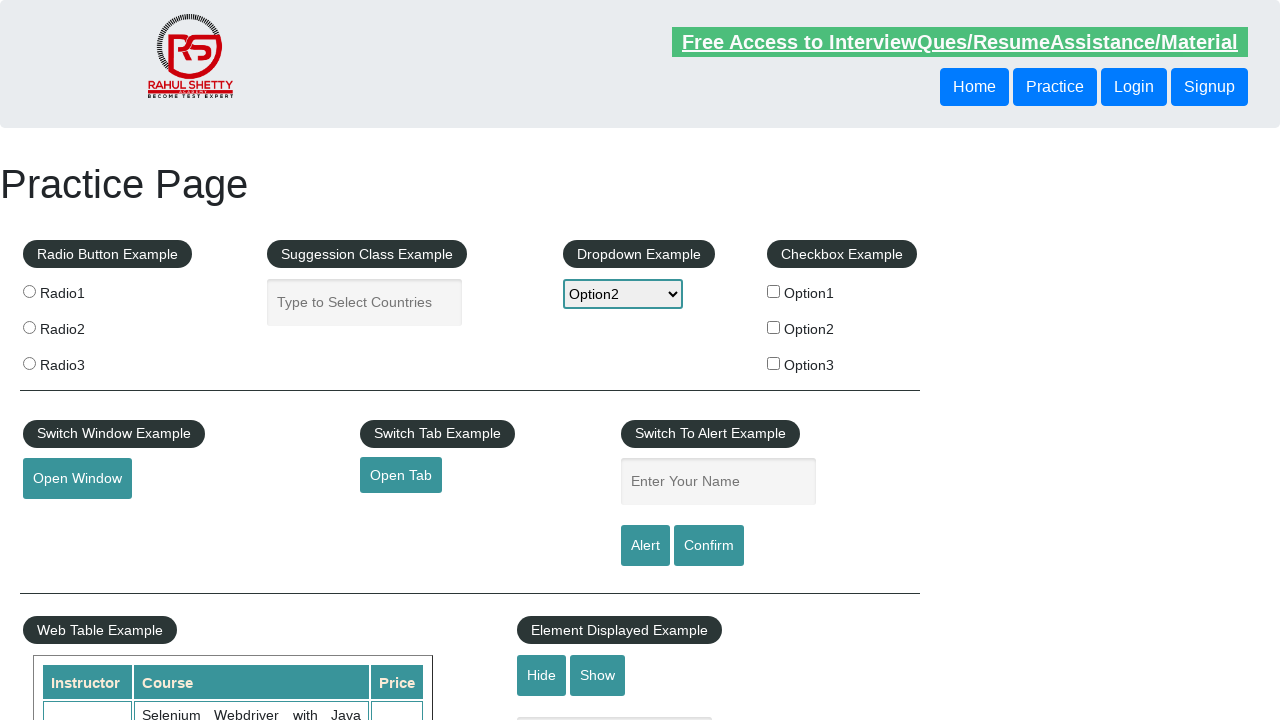

Toggled option2 checkbox at (774, 327) on input[value='option2']
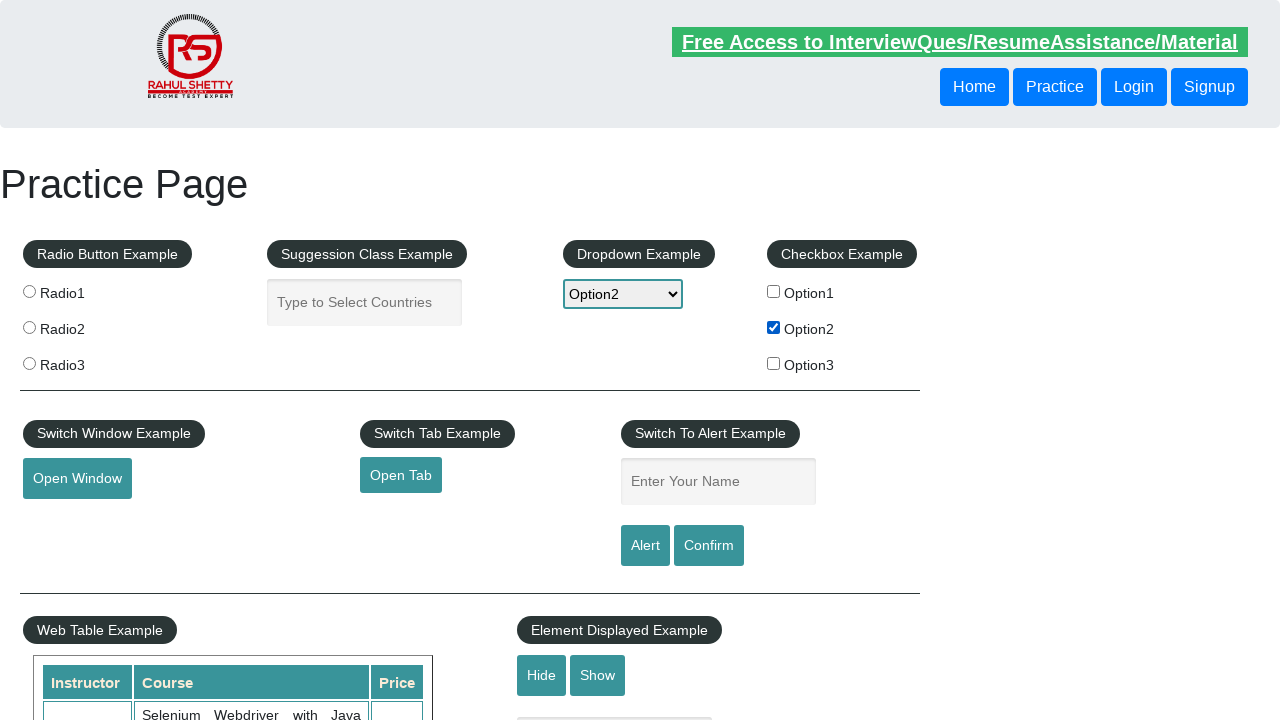

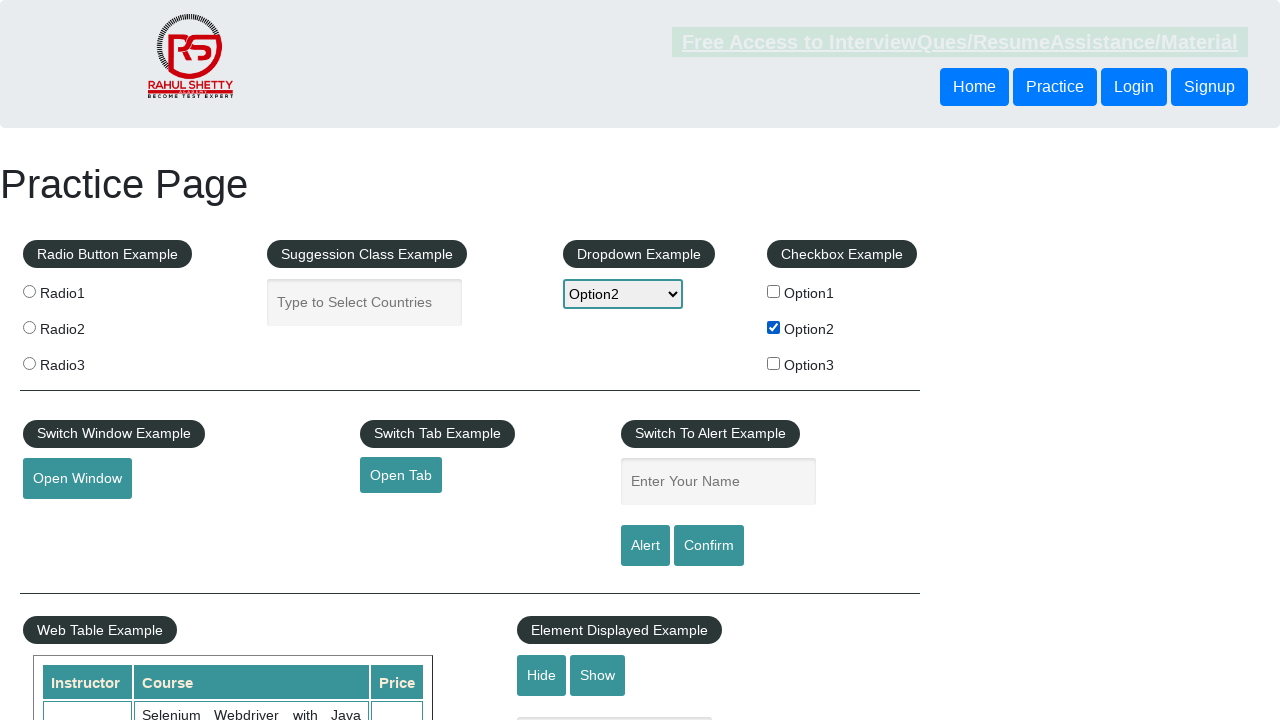